Tests Honda's cost calculator form by selecting vehicle model, province, and registration area from custom dropdowns

Starting URL: https://www.honda.com.vn/o-to/du-toan-chi-phi

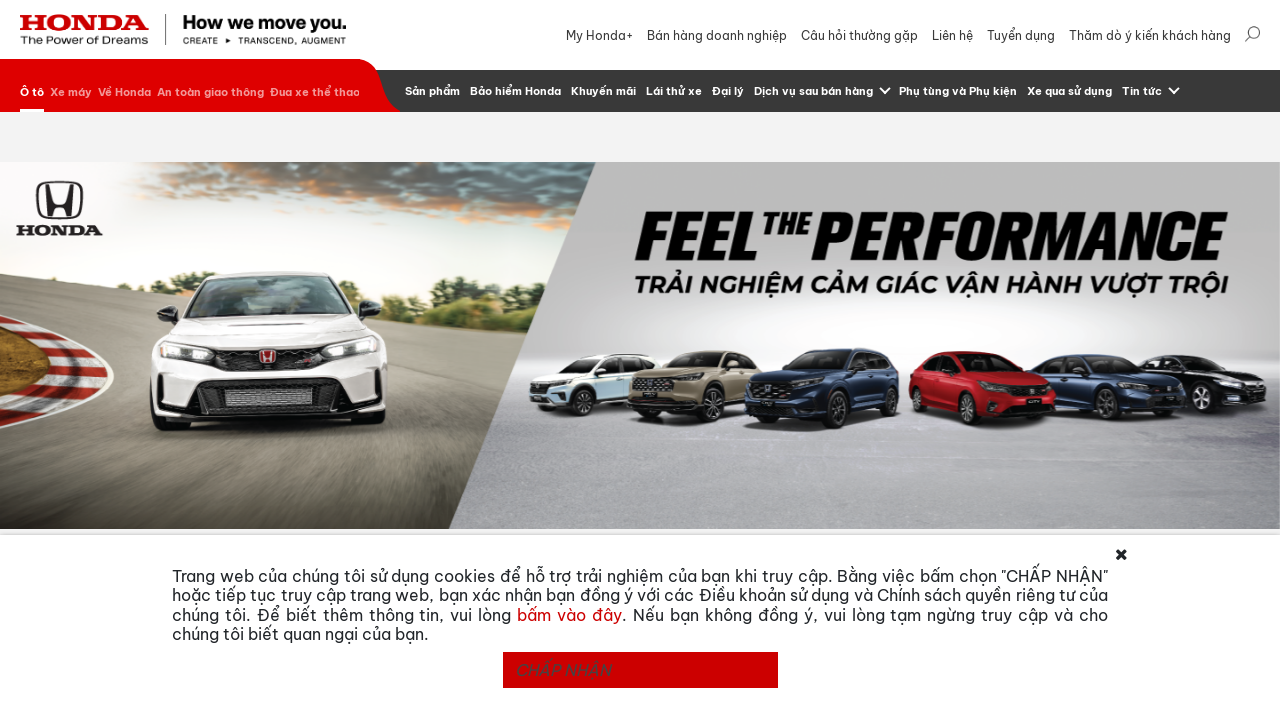

Clicked vehicle model dropdown button at (444, 248) on button#selectize-input
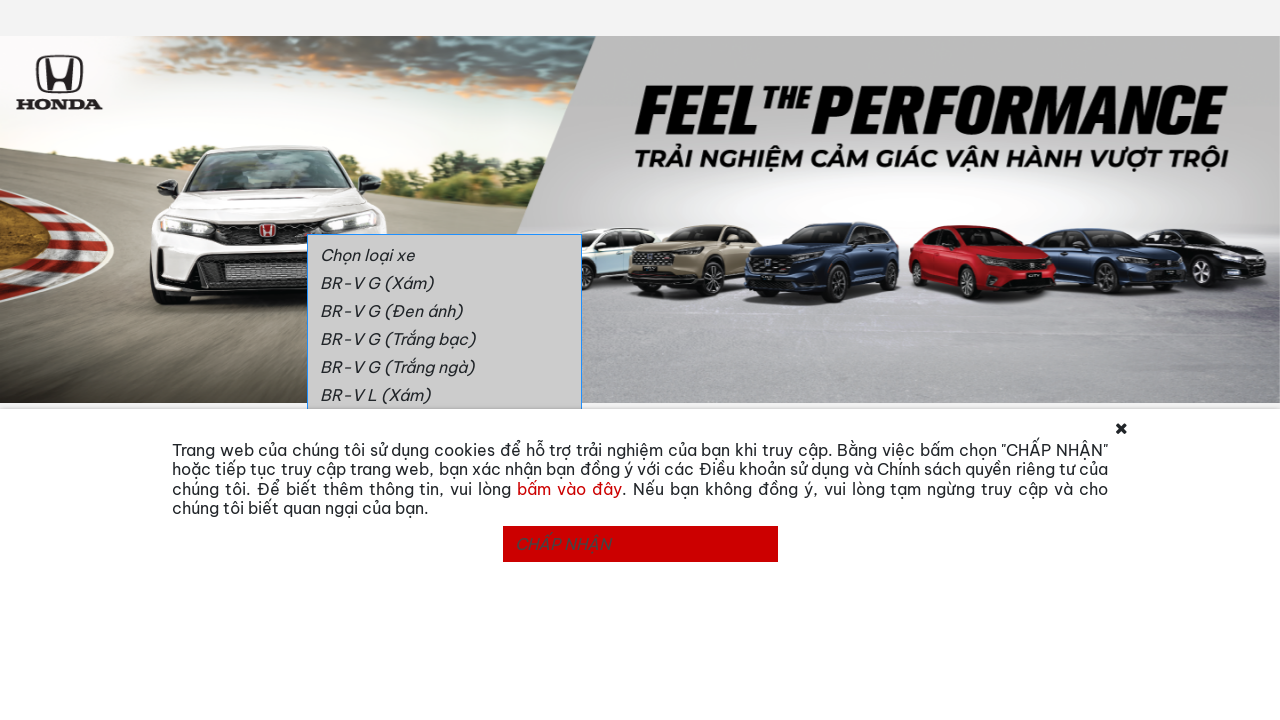

Vehicle model dropdown menu appeared
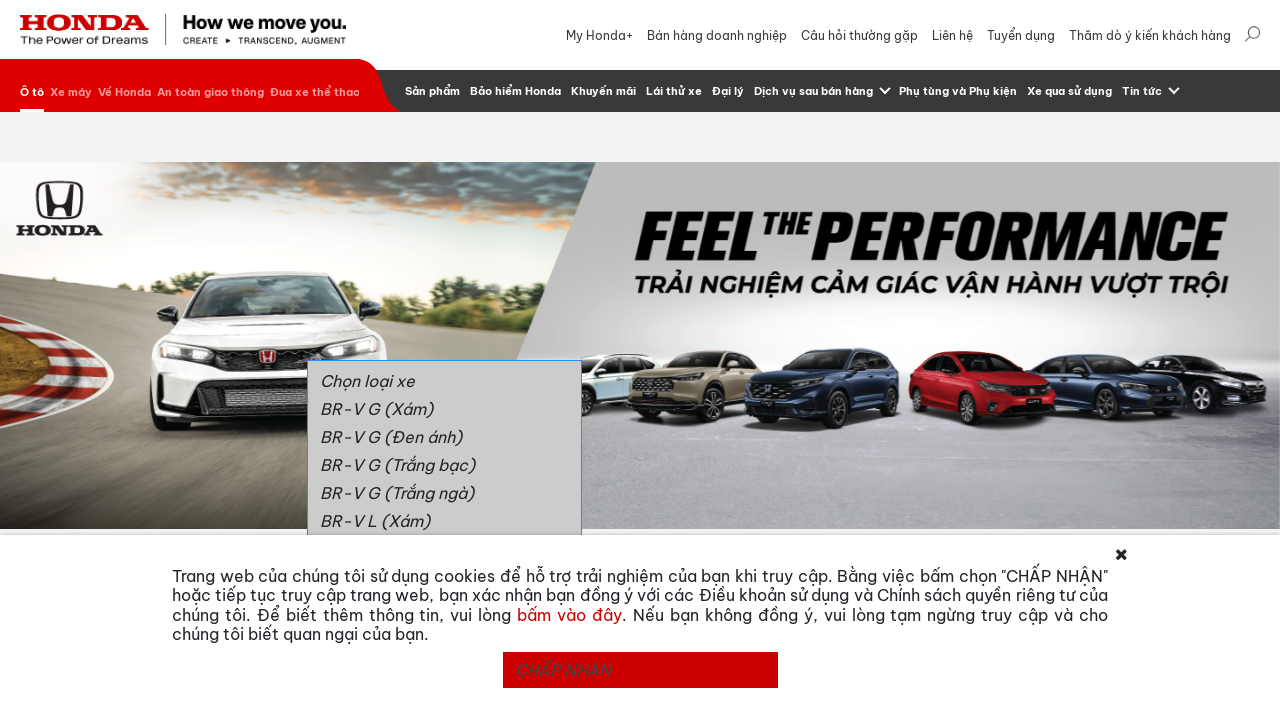

Selected BR-V L (Trắng ngà) from vehicle model dropdown at (444, 510) on div.dropdown div.dropdown-menu a:has-text('BR-V L (Trắng ngà)')
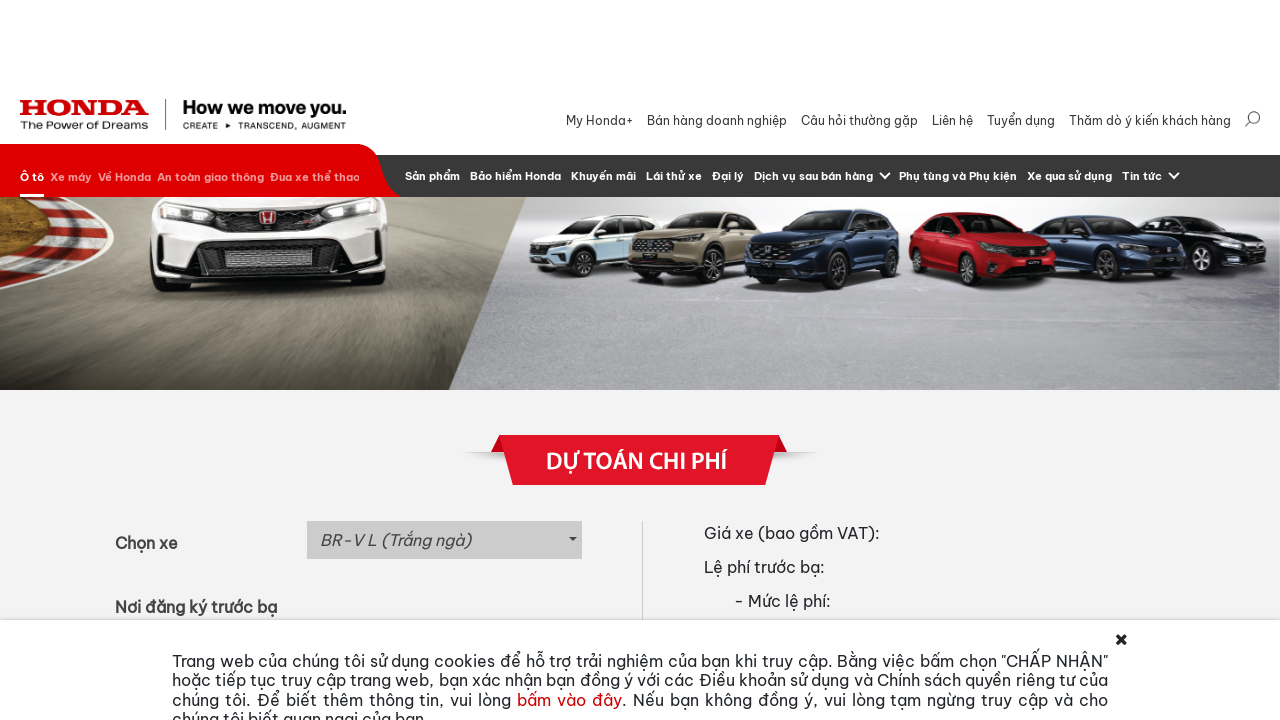

Verified vehicle model selection: BR-V L (Trắng ngà)
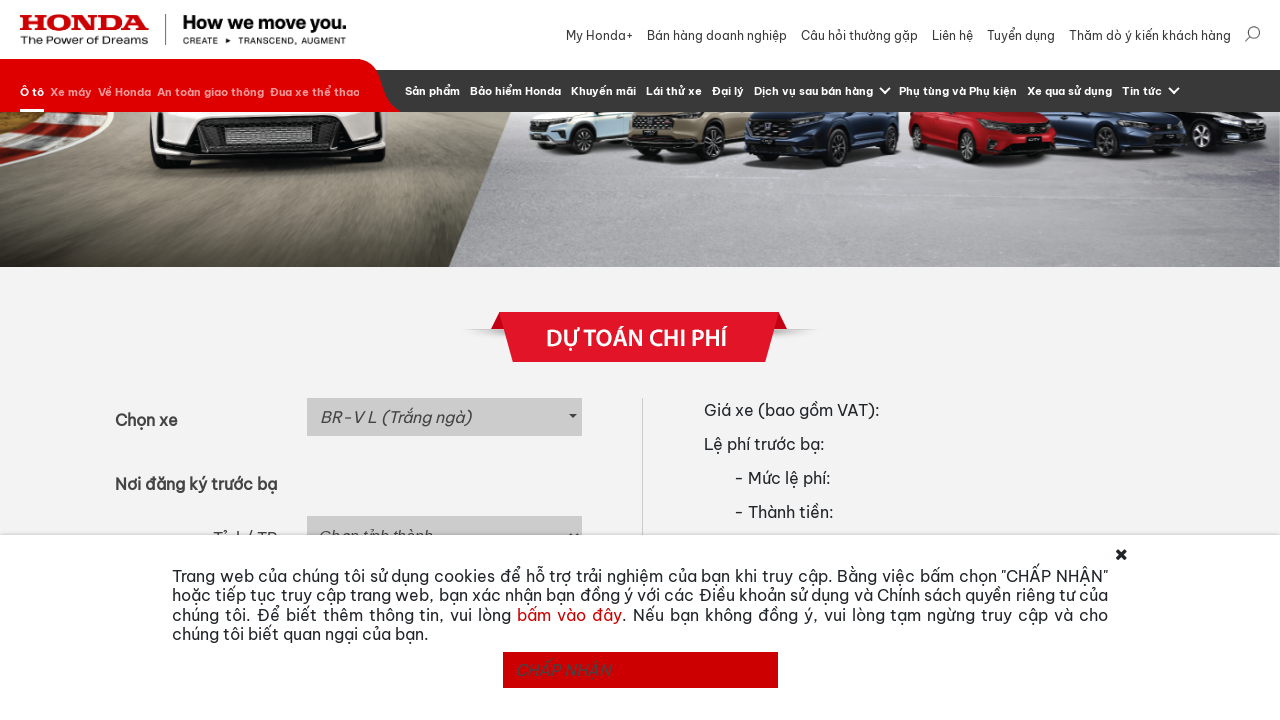

Selected province: Nghệ An on select#province
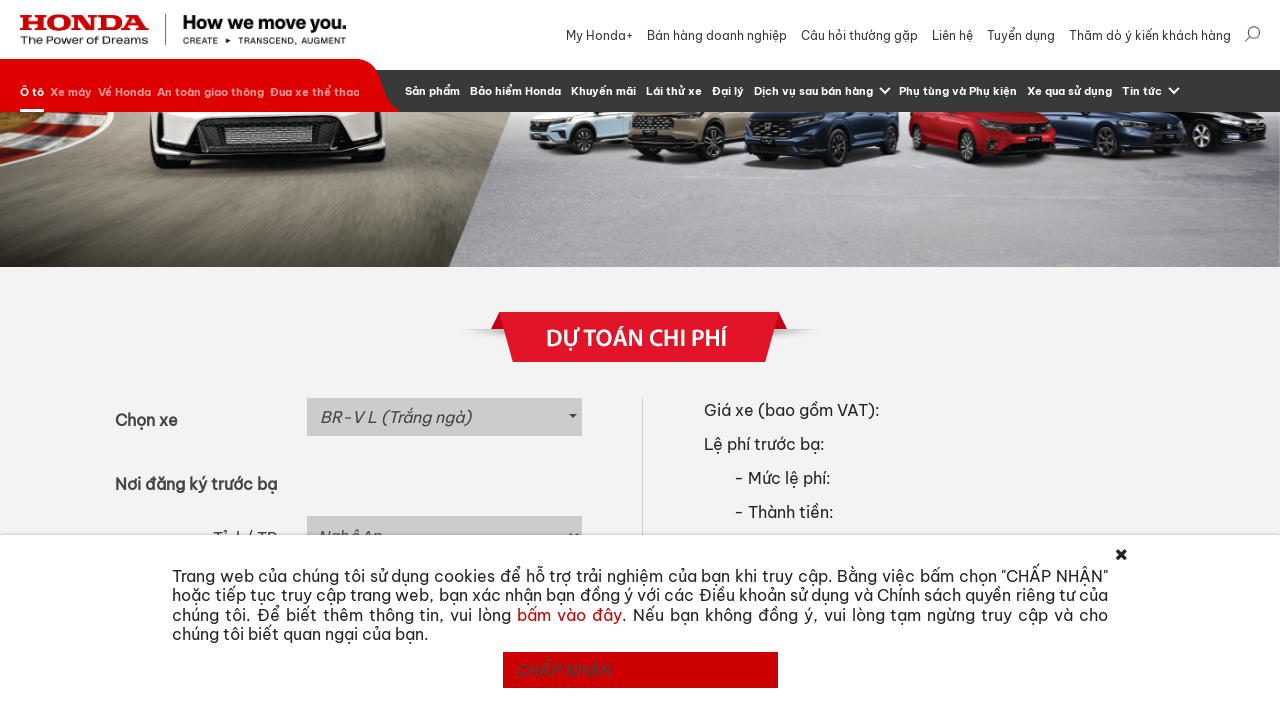

Verified province selection: Nghệ An
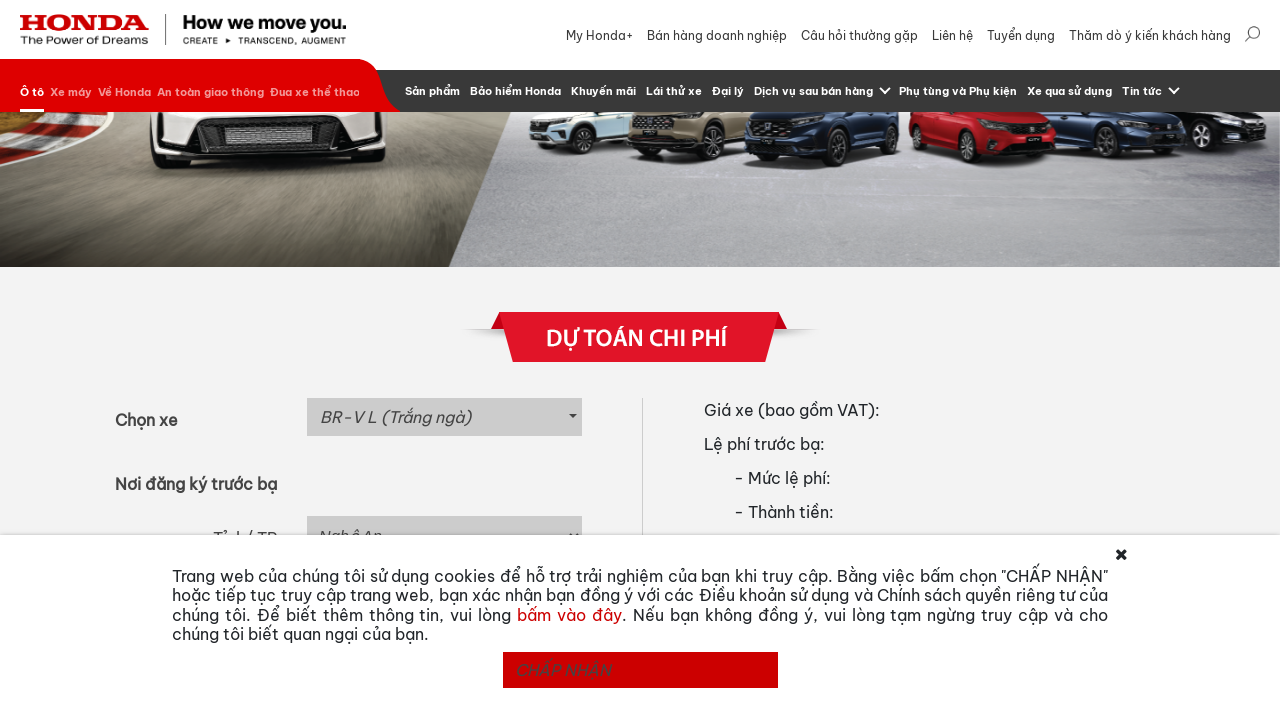

Selected registration area: Khu vực II on select.registration
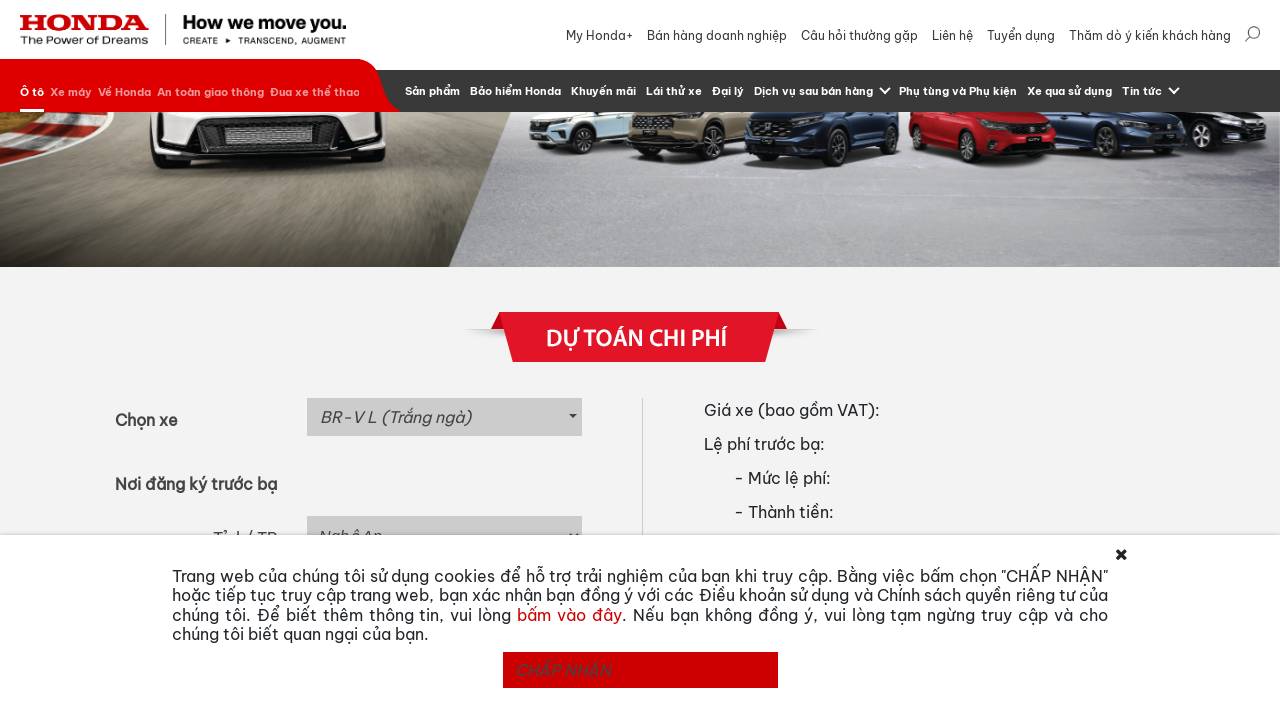

Registration area selection applied
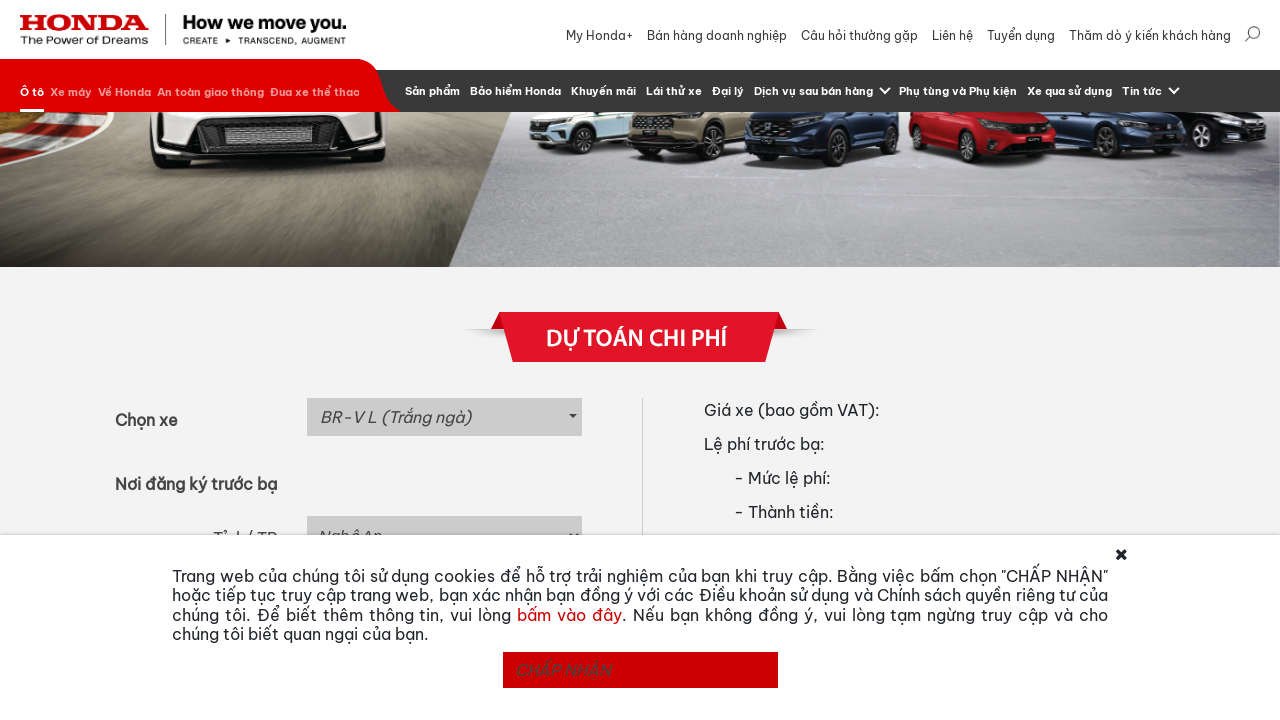

Verified registration area selection: Khu vực II
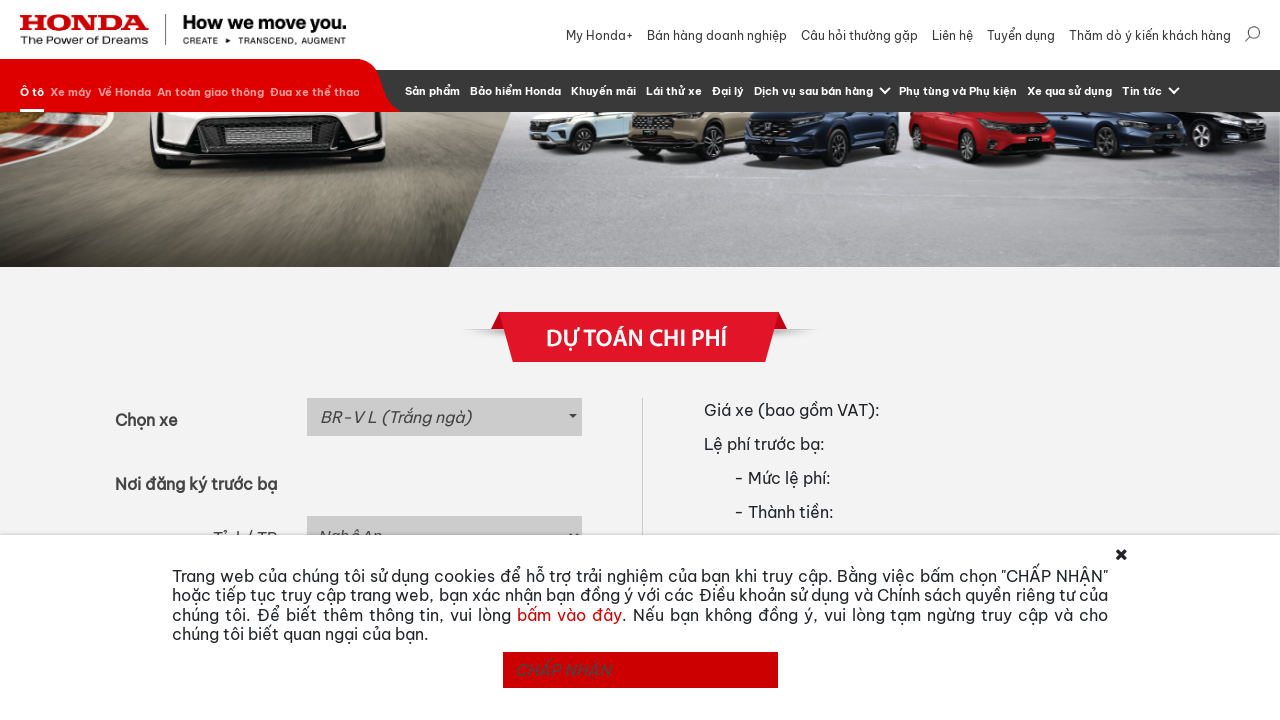

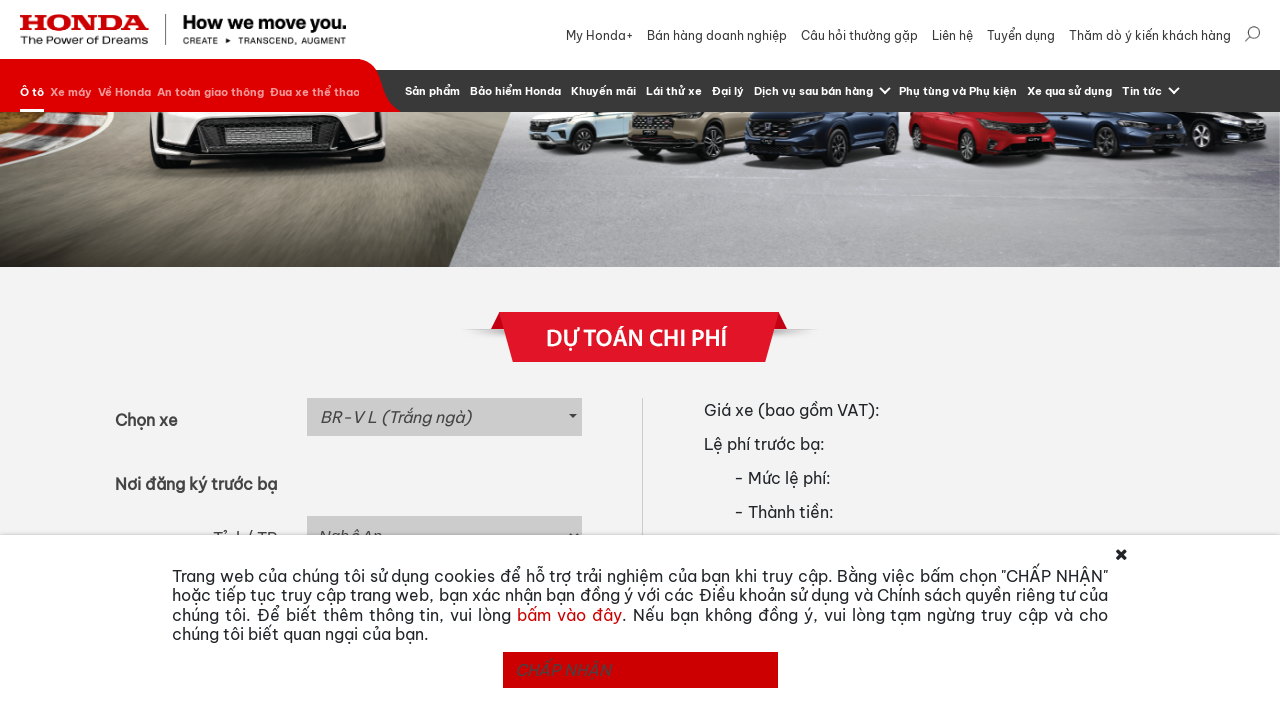